Tests navigation flow by clicking on "Nyheter" (News) link and then clicking the logo to return to the main page

Starting URL: https://www.axesslogistics.se/

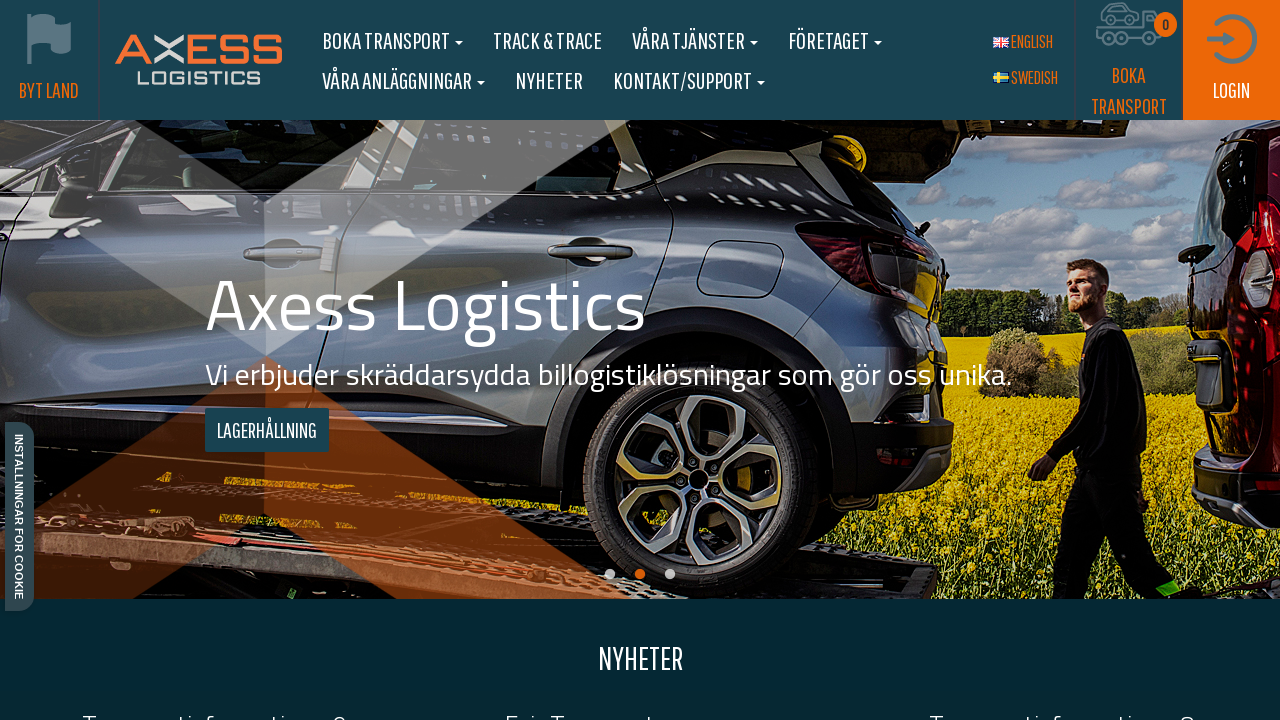

Clicked on 'Nyheter' (News) link at (548, 80) on (//a[normalize-space()='Nyheter'])[1]
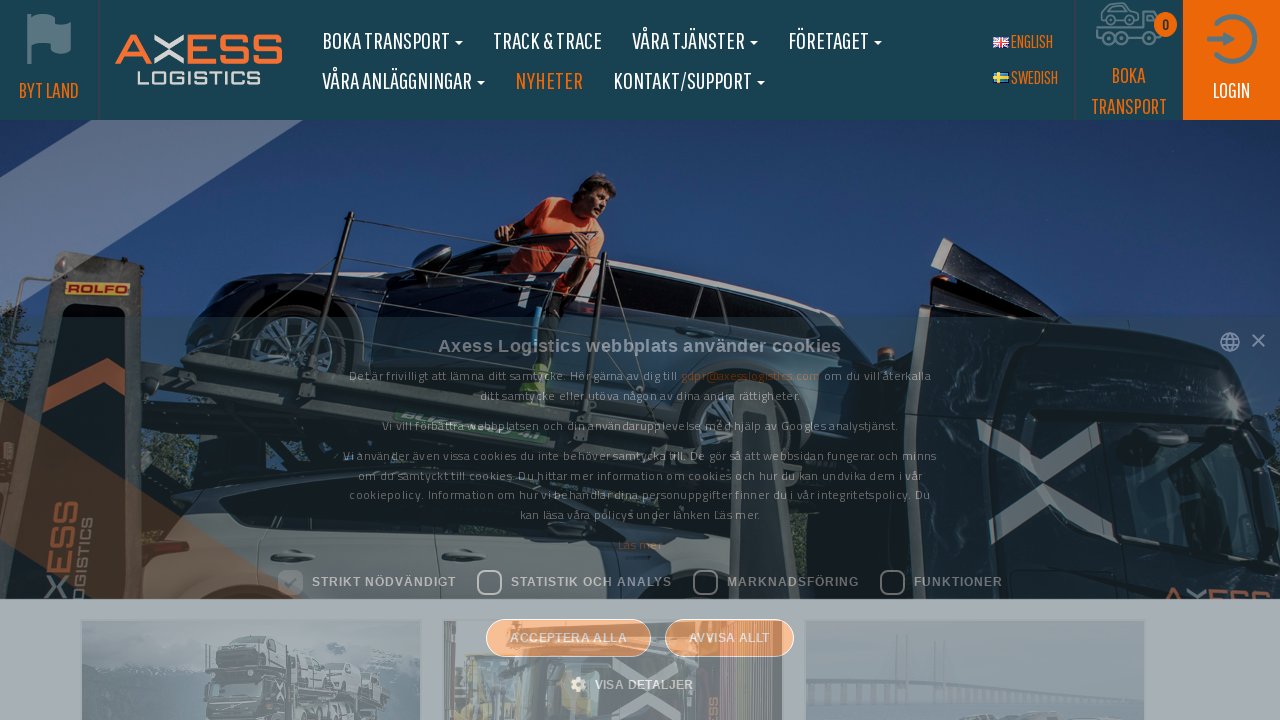

News page loaded
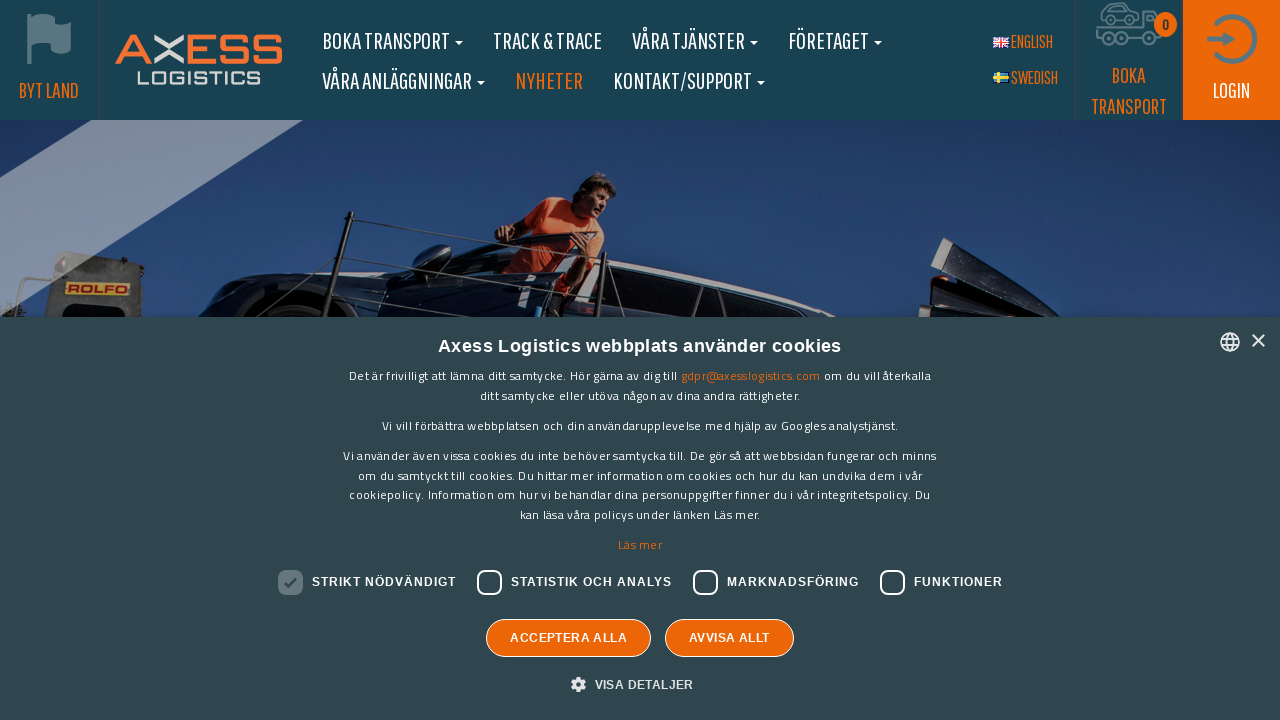

Clicked on AxessLogistics logo to return to main page at (198, 60) on xpath=//a[@href='/sv']//img
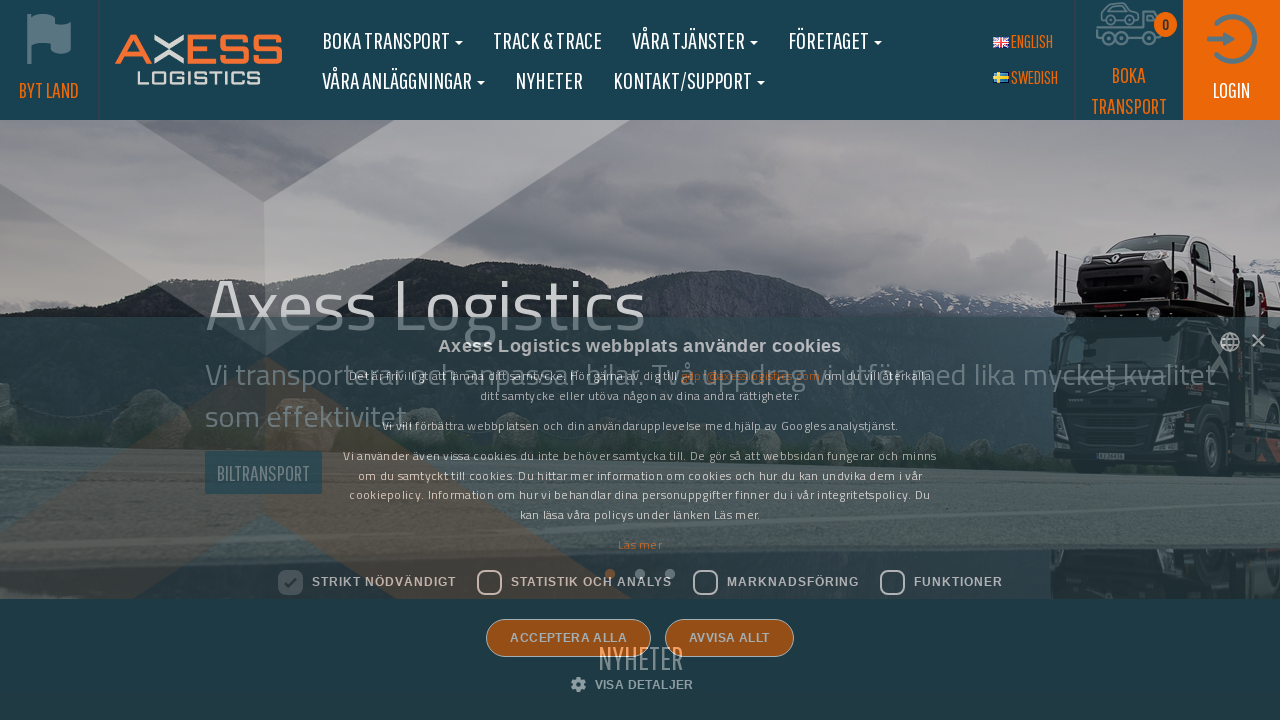

Main page loaded successfully
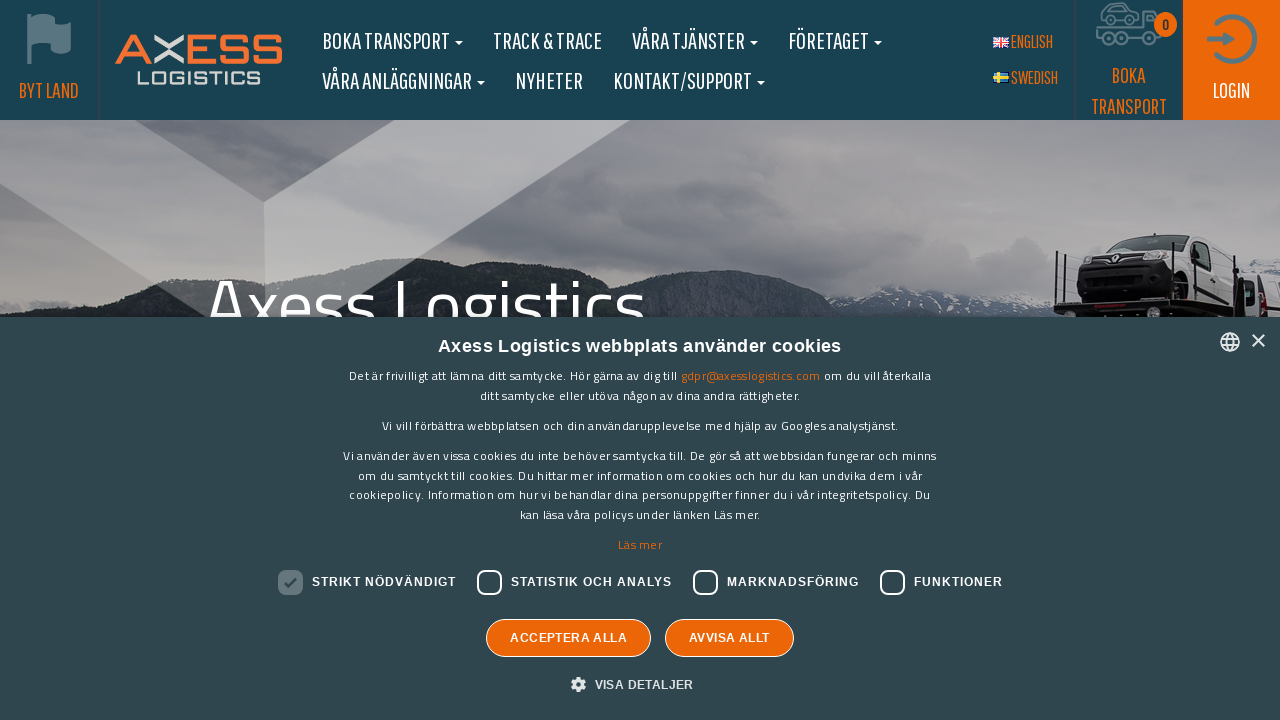

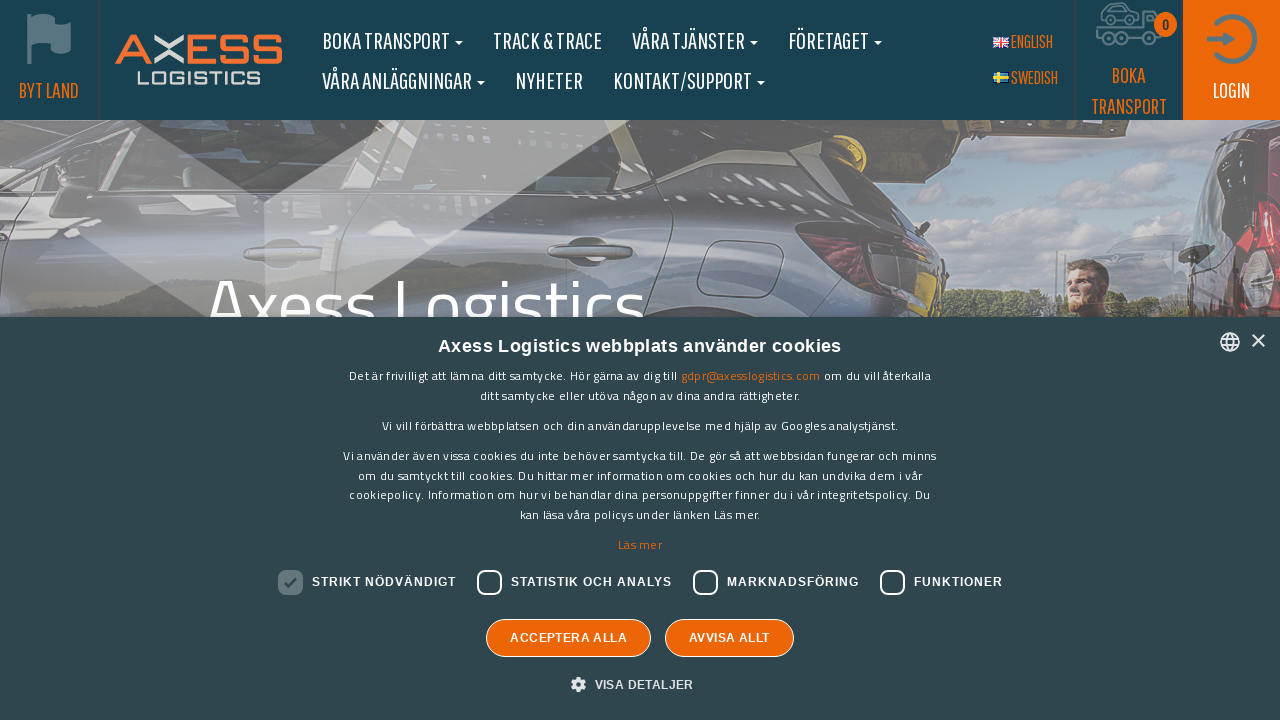